Tests scrolling functionality by scrolling to a randomly selected element on the page, clicking it, and verifying the clicked element is recorded correctly

Starting URL: https://www.selenium.dev/selenium/web/scroll.html

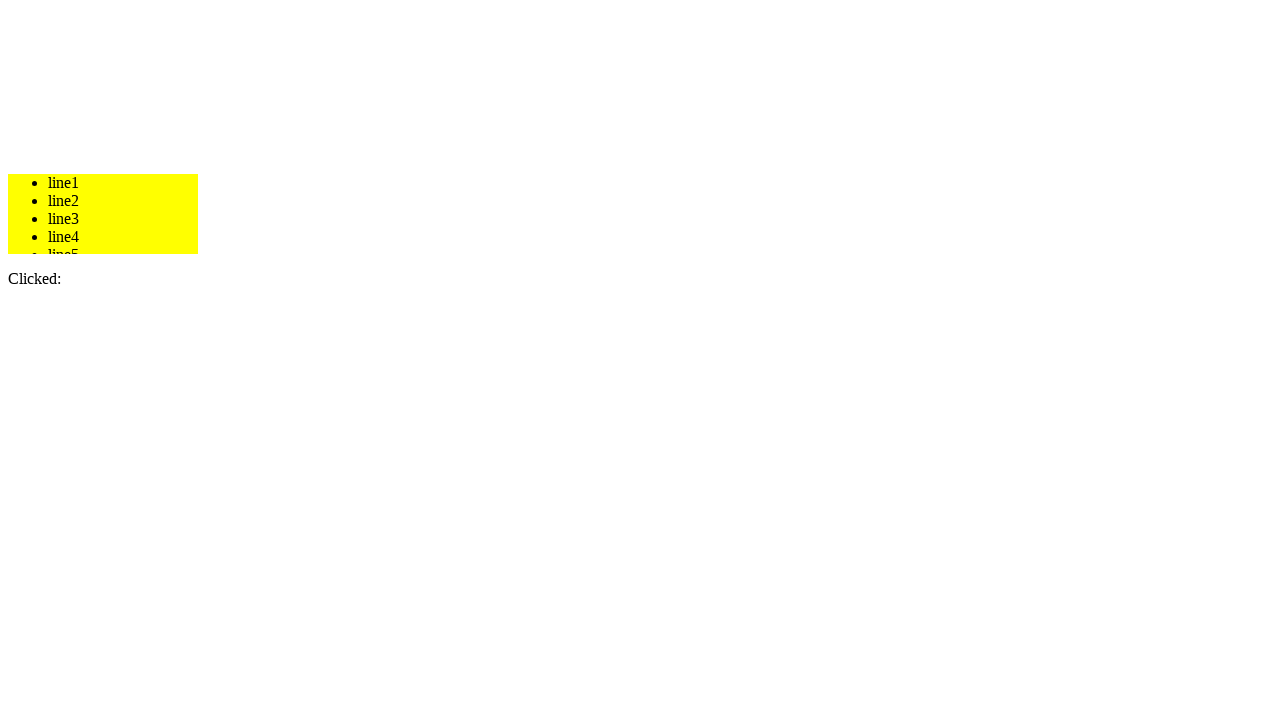

Generated random number 7 and set dynamic_id to 'line7'
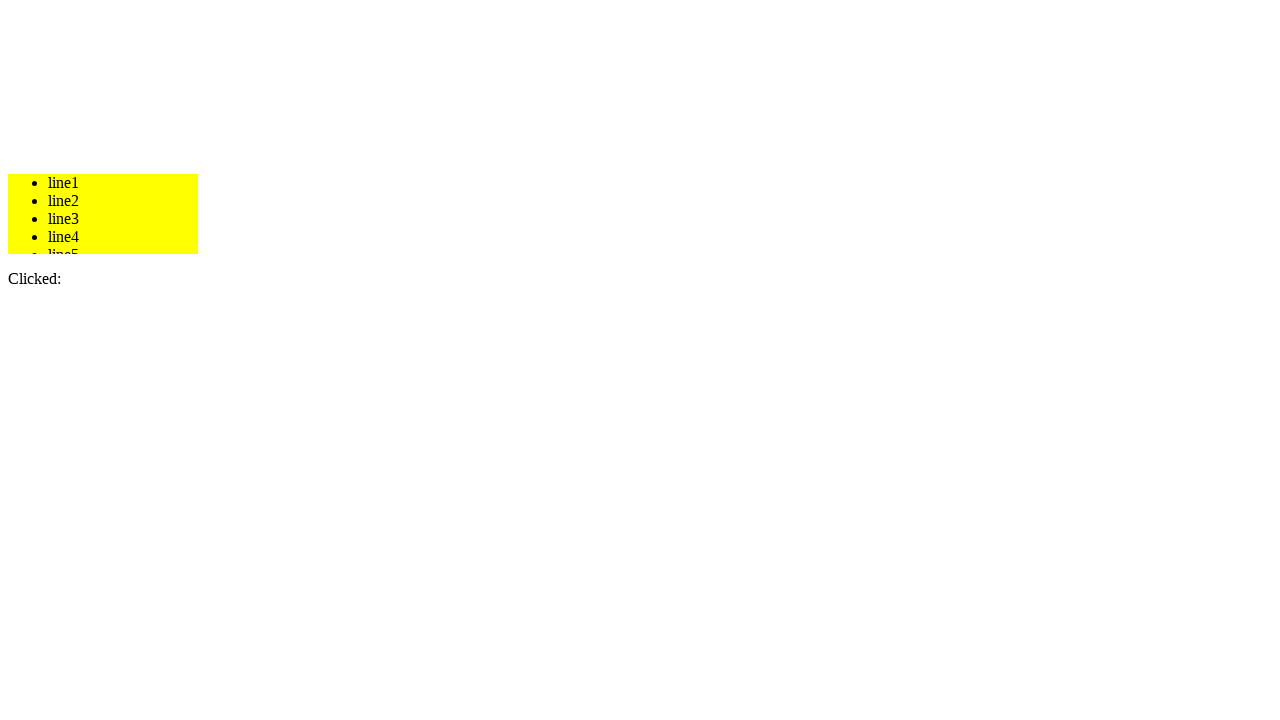

Navigated to scroll test page
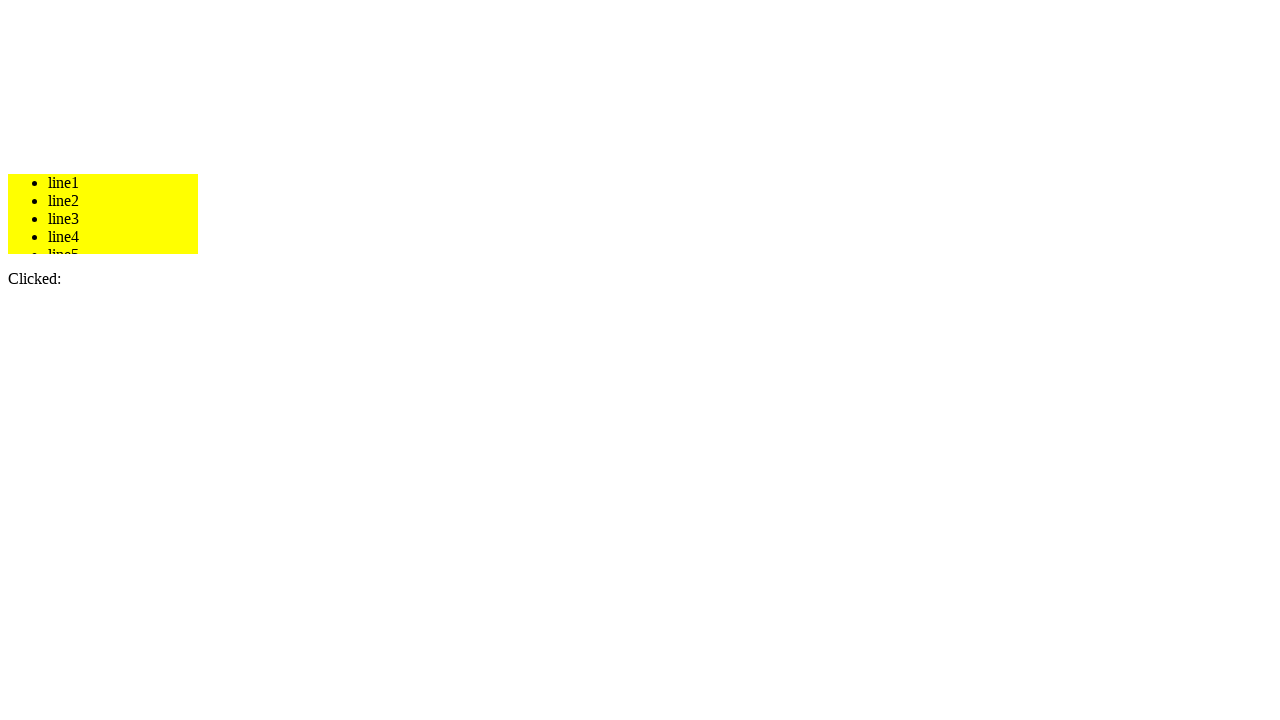

Located element with ID 'line7'
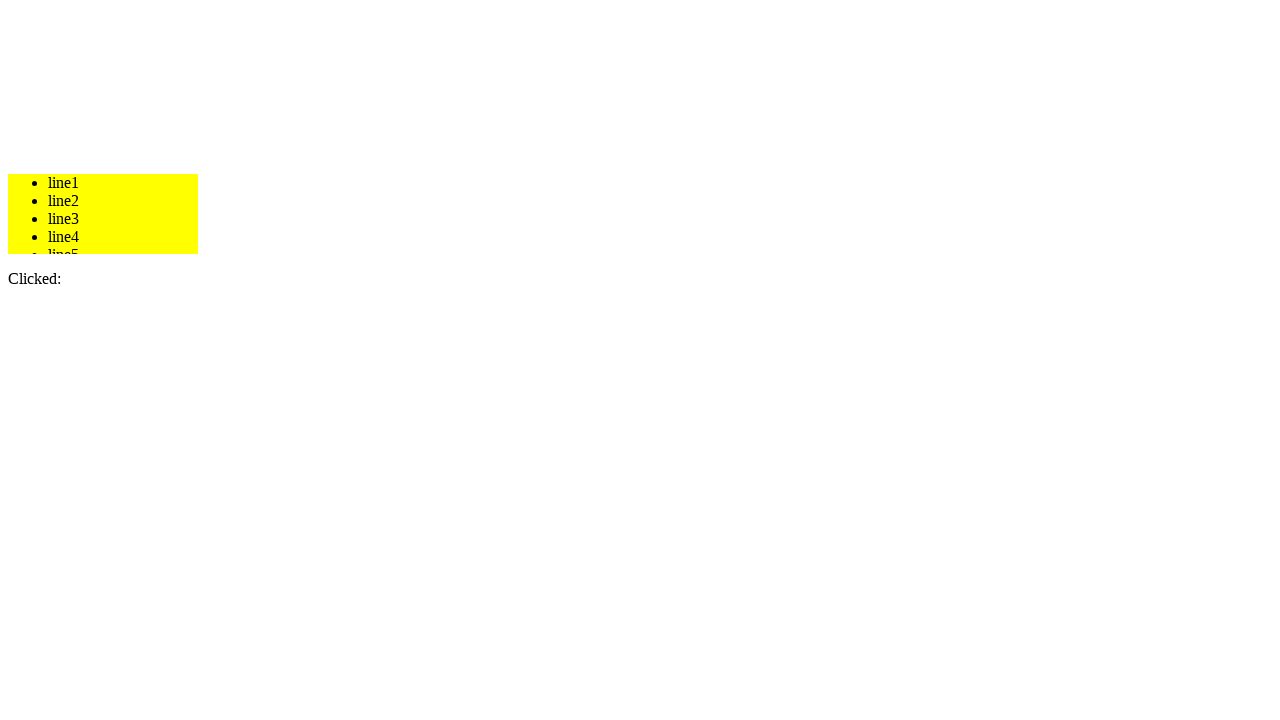

Scrolled to element 'line7' into view
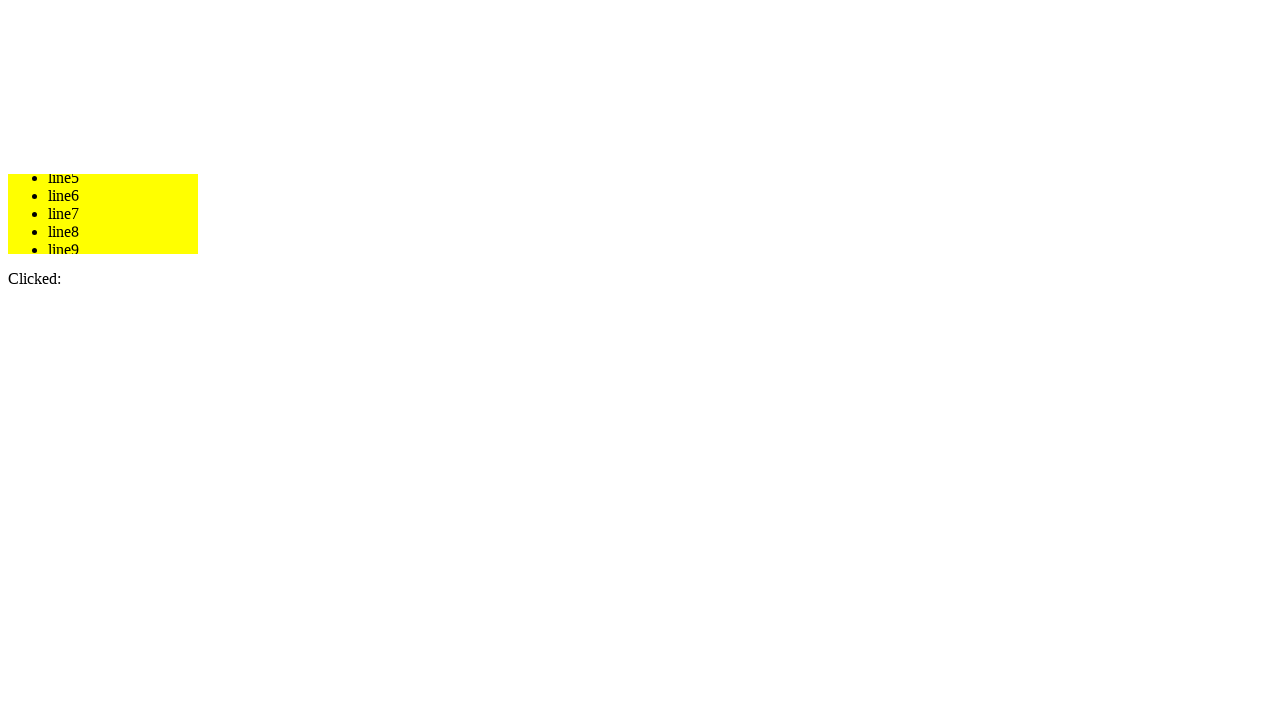

Clicked on element 'line7' at (123, 214) on #line7
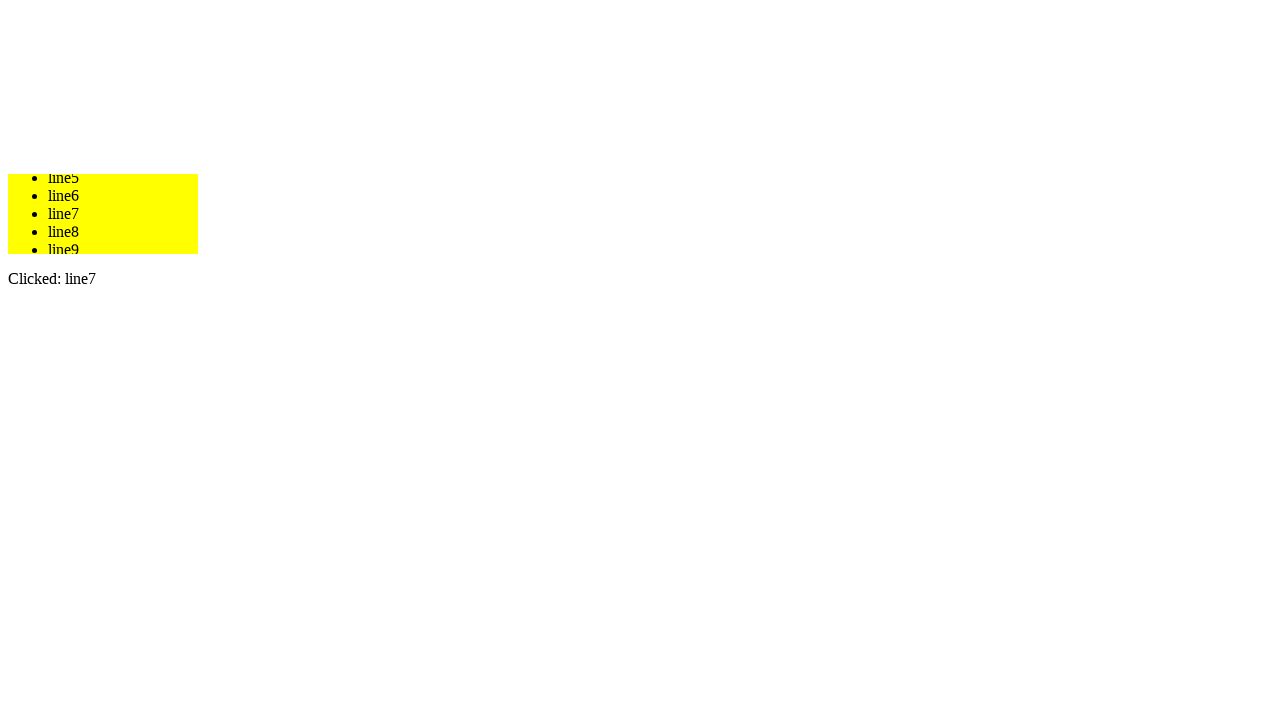

Retrieved clicked element text: 'line7'
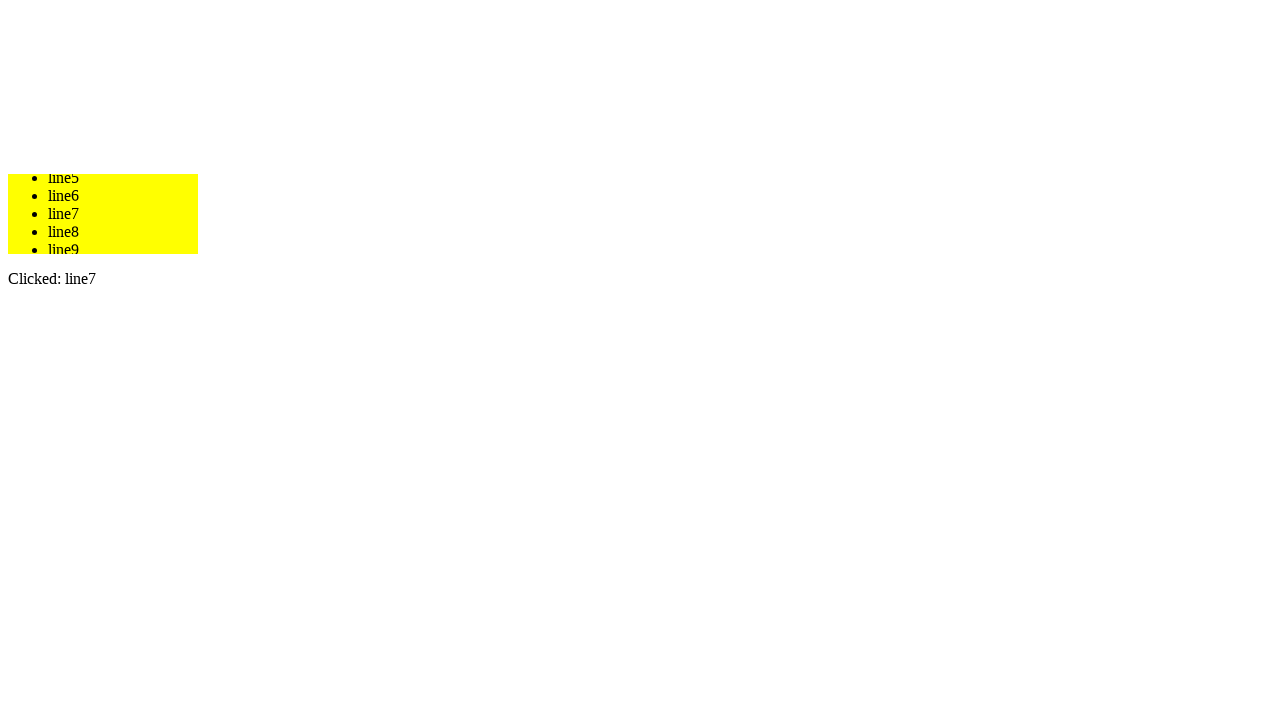

Verified clicked element text 'line7' matches expected ID 'line7'
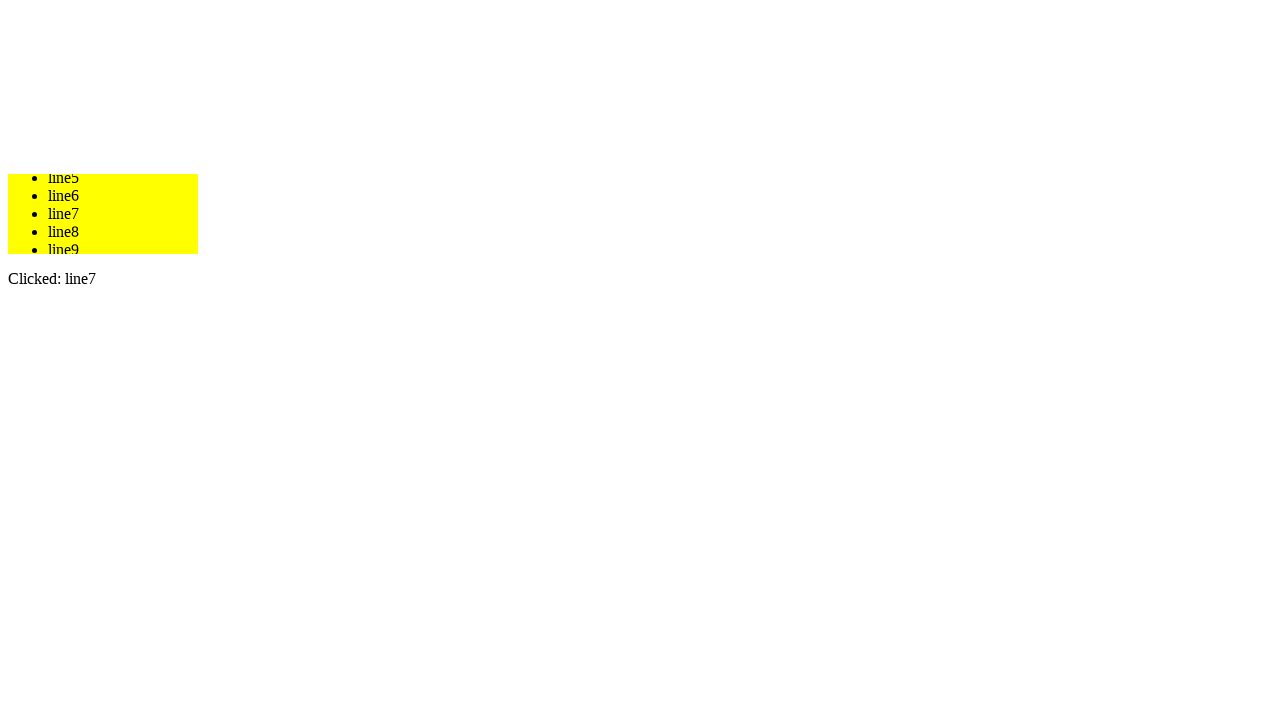

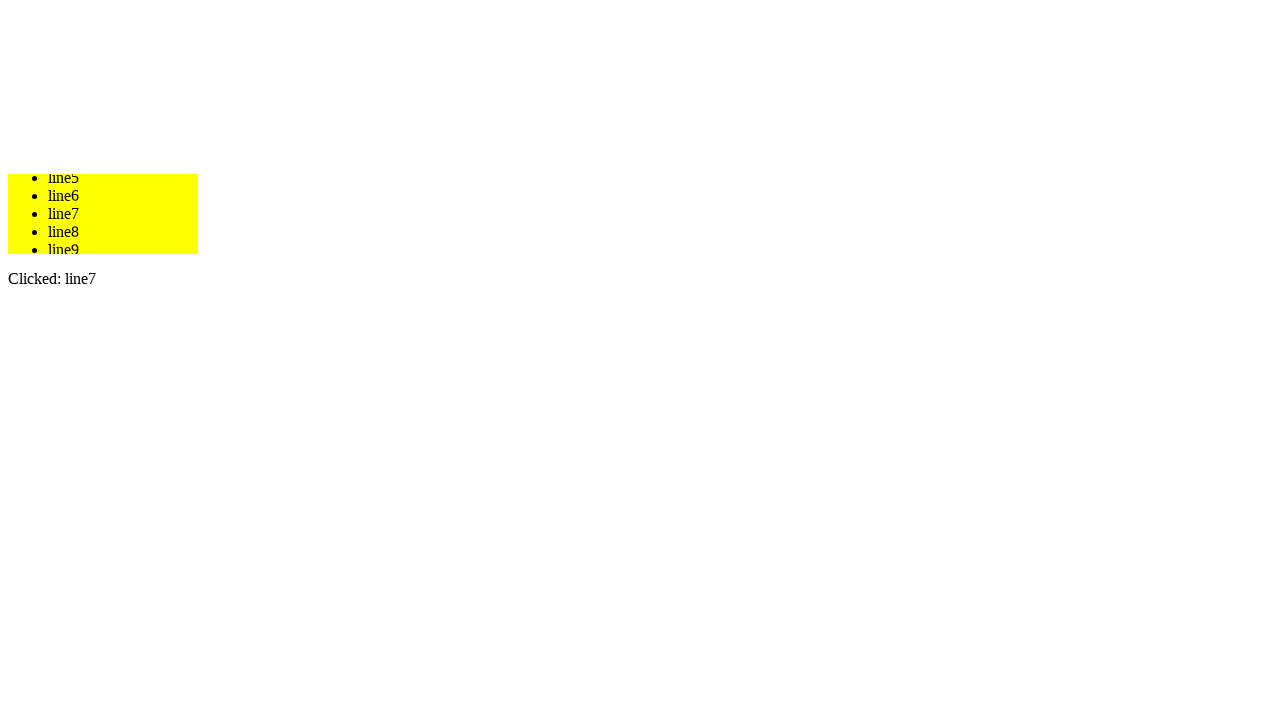